Tests drag and drop functionality within an iframe by dragging an element from source to destination

Starting URL: https://jqueryui.com/droppable/

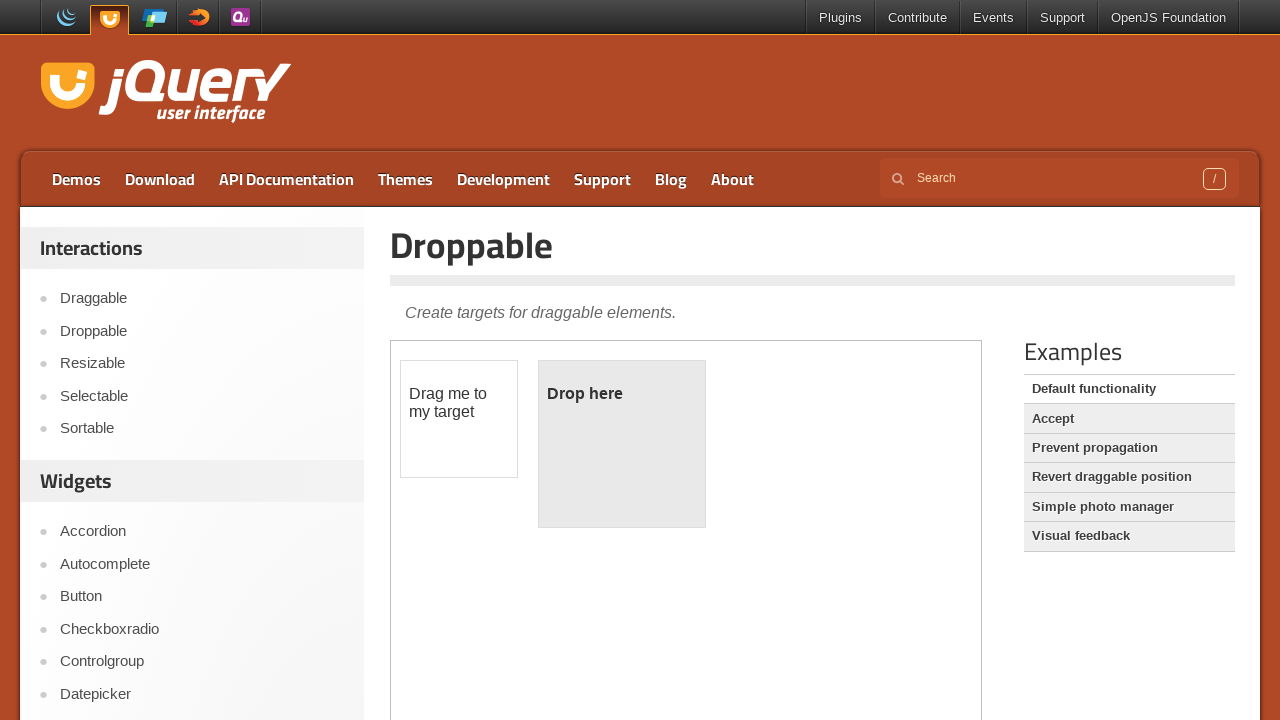

Located demo frame containing drag and drop elements
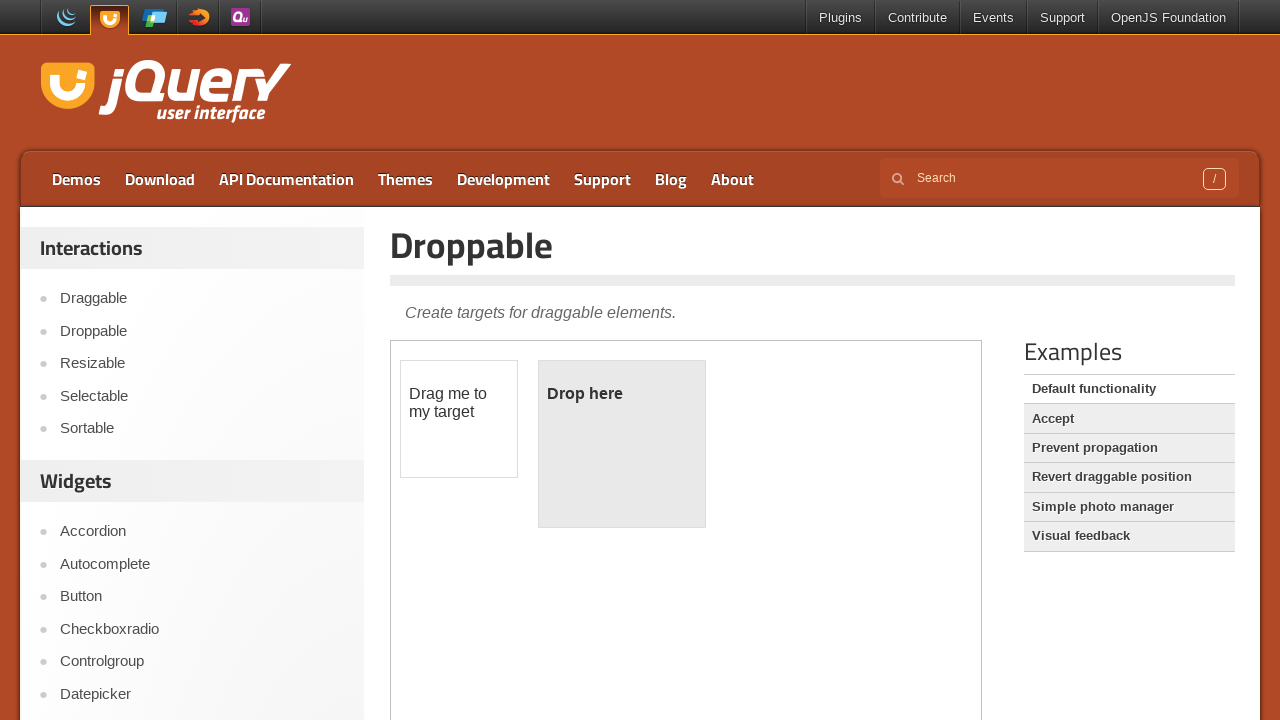

Located draggable source element with id 'draggable'
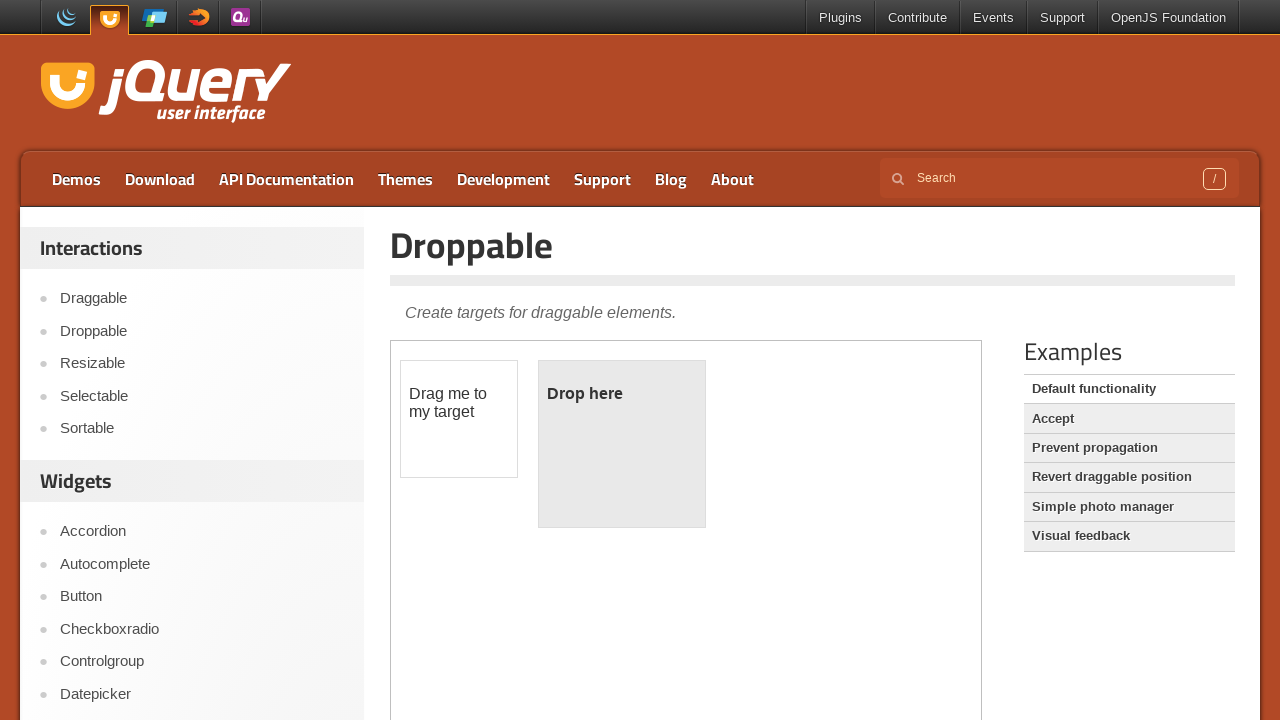

Located droppable destination element with id 'droppable'
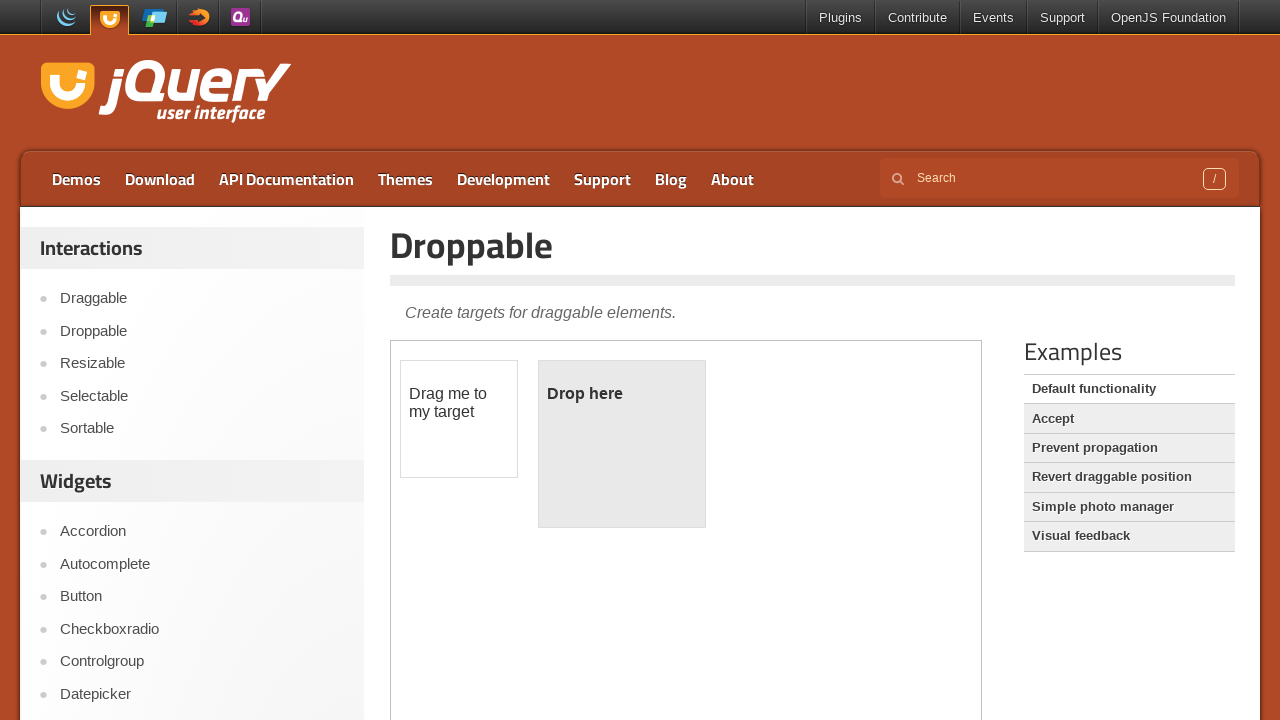

Dragged element from source to destination within iframe at (622, 444)
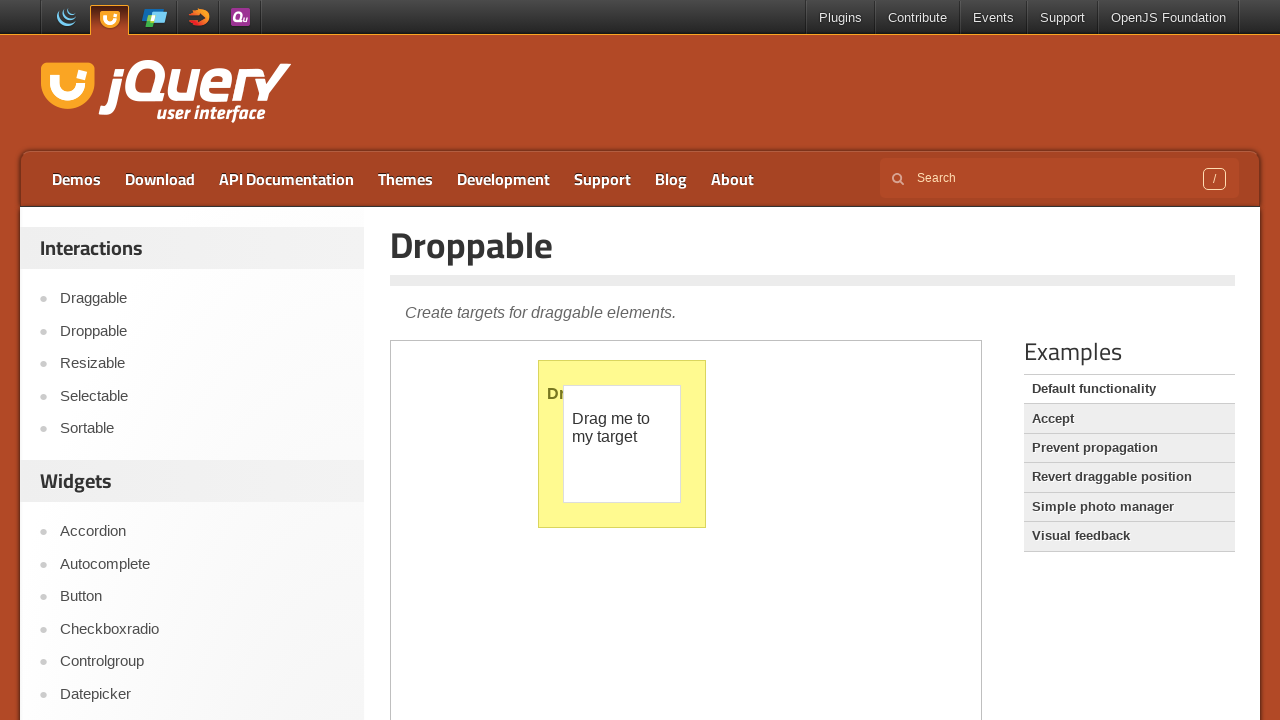

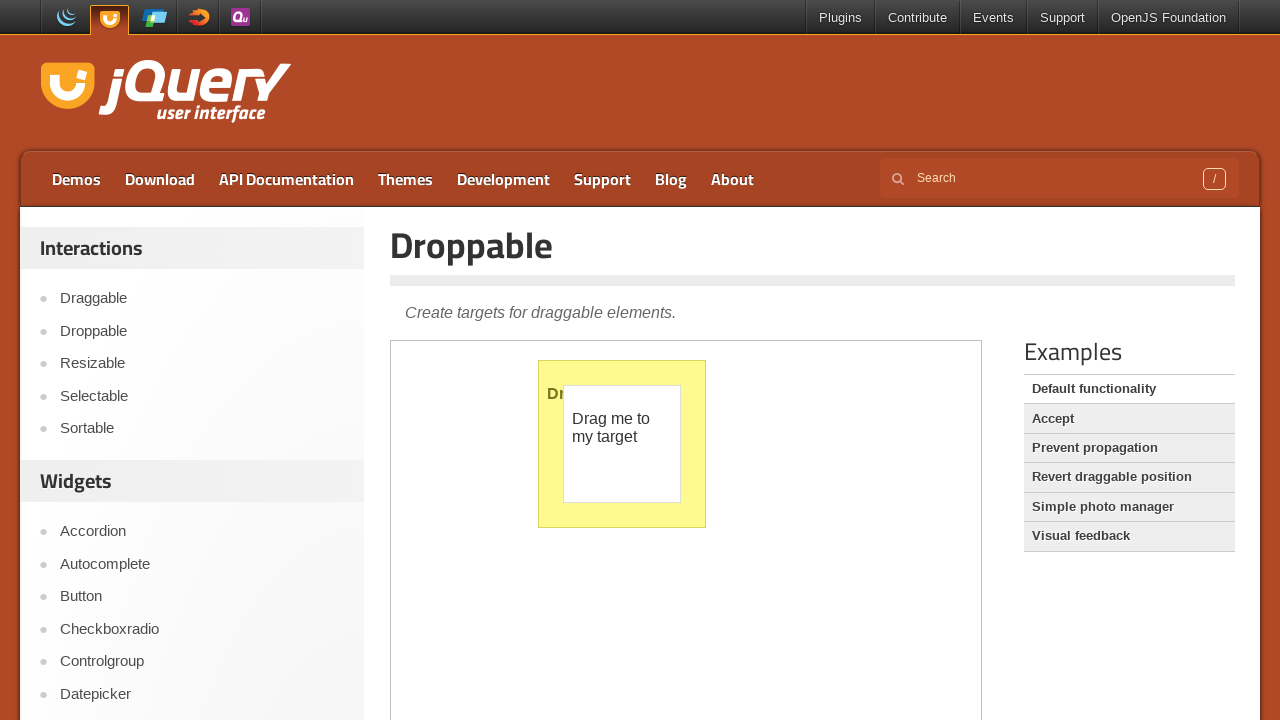